Tests invalid registration scenarios on demo login form by filling invalid credentials and verifying error messages

Starting URL: https://anatoly-karpovich.github.io/demo-login-form/

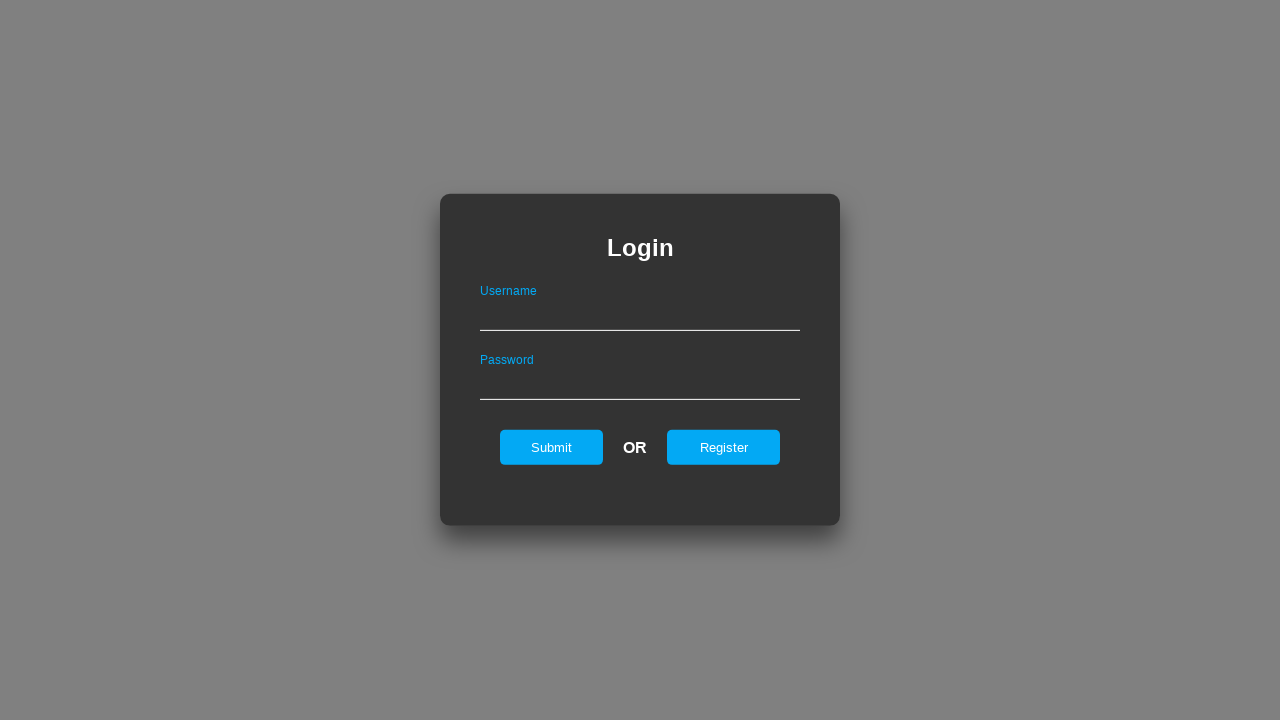

Clicked register button on login form at (724, 447) on #registerOnLogin
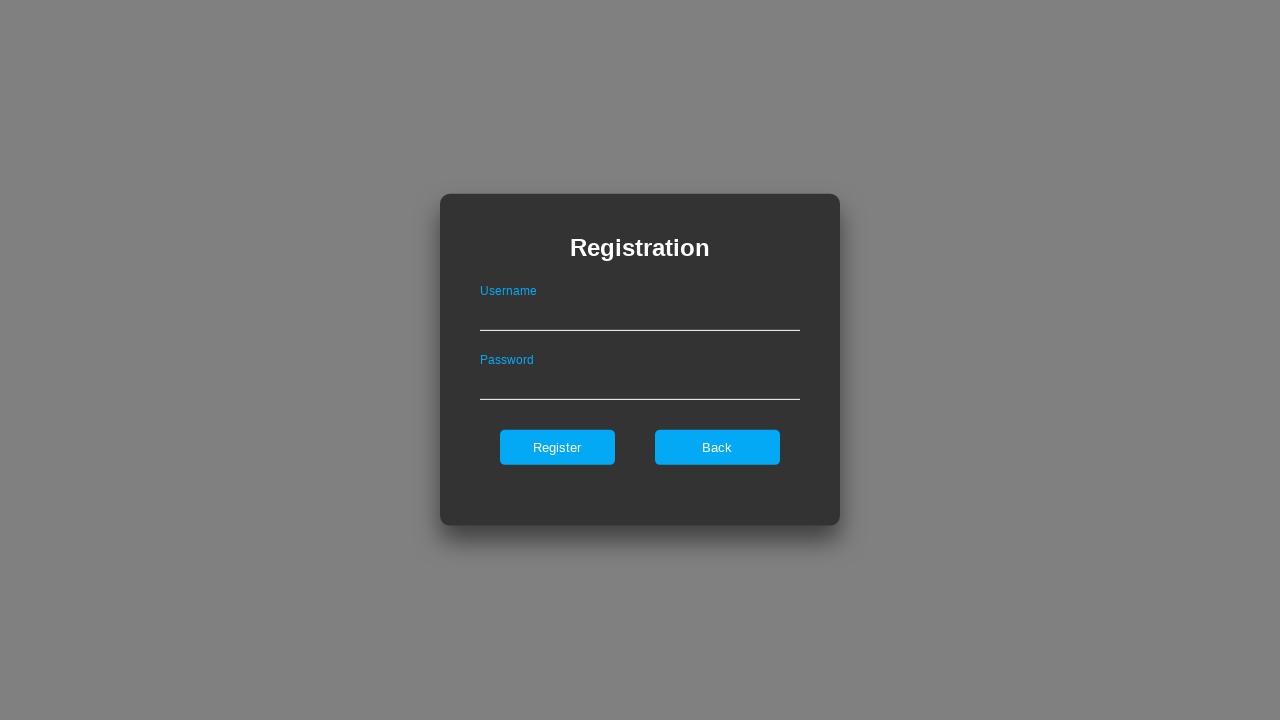

Register form became visible
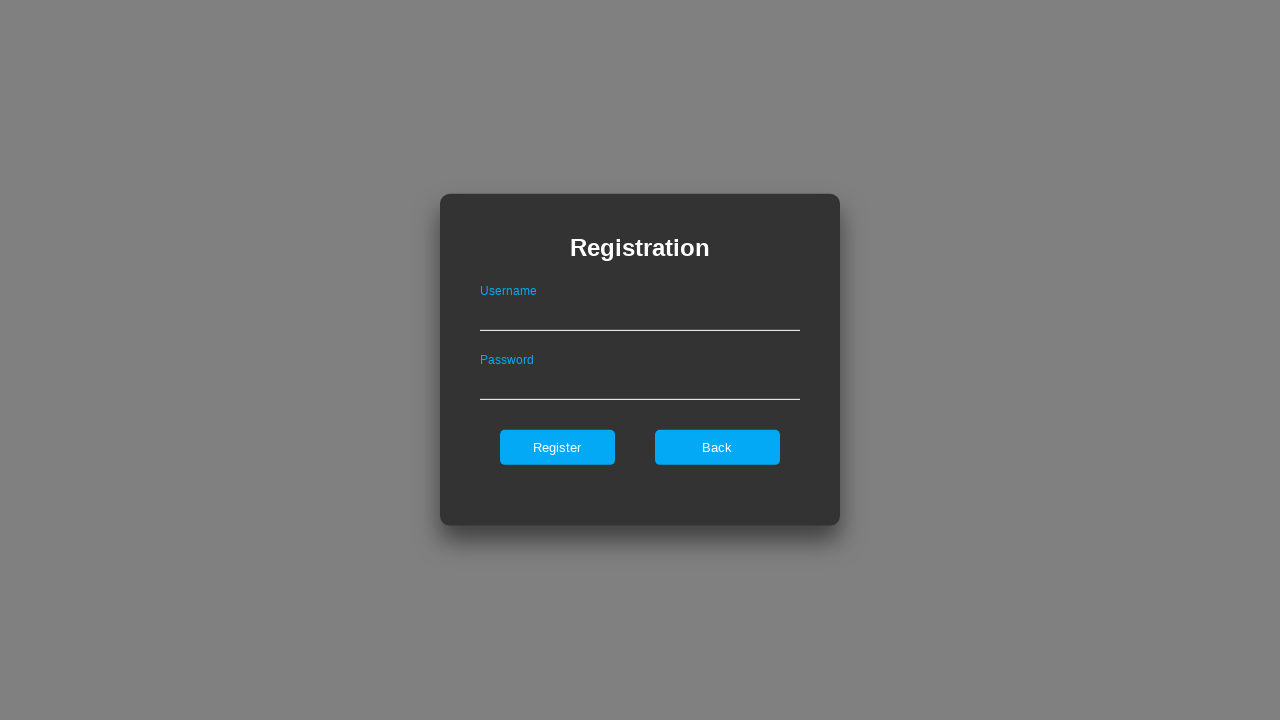

Filled username field with invalid value 'ab' (too short) on #userNameOnRegister
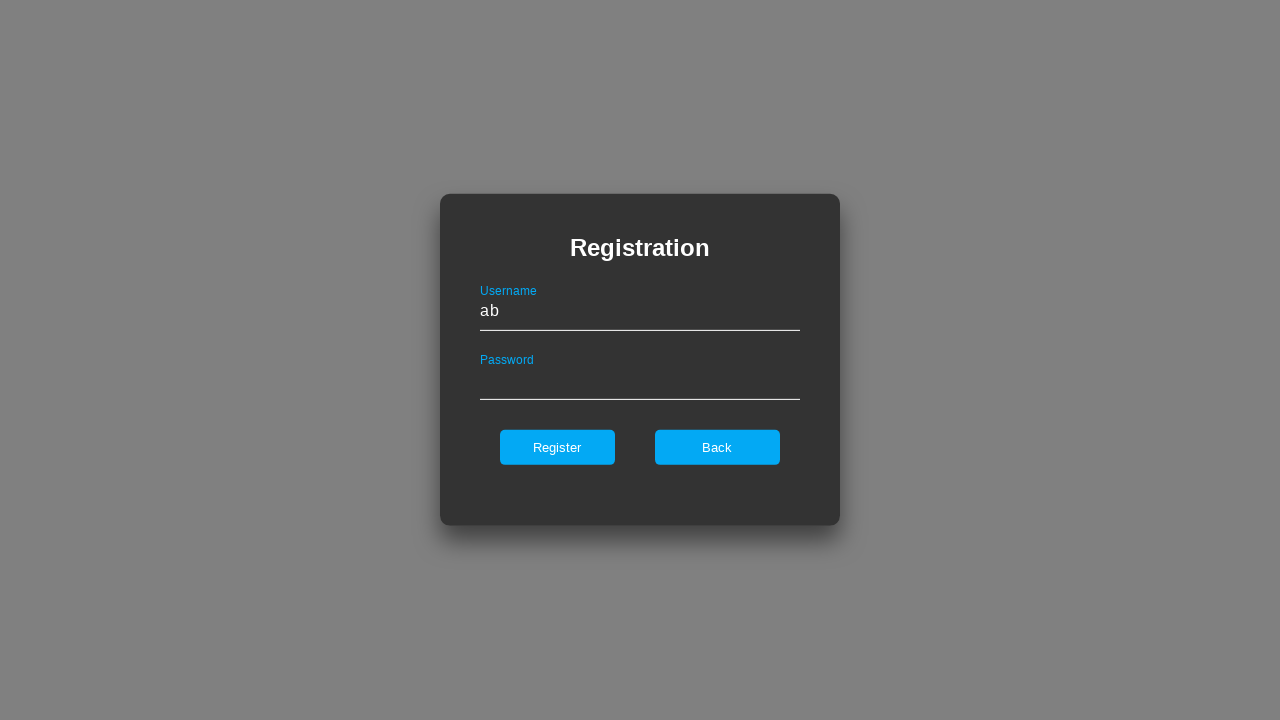

Filled password field with invalid value 'weakpass' (missing special character) on #passwordOnRegister
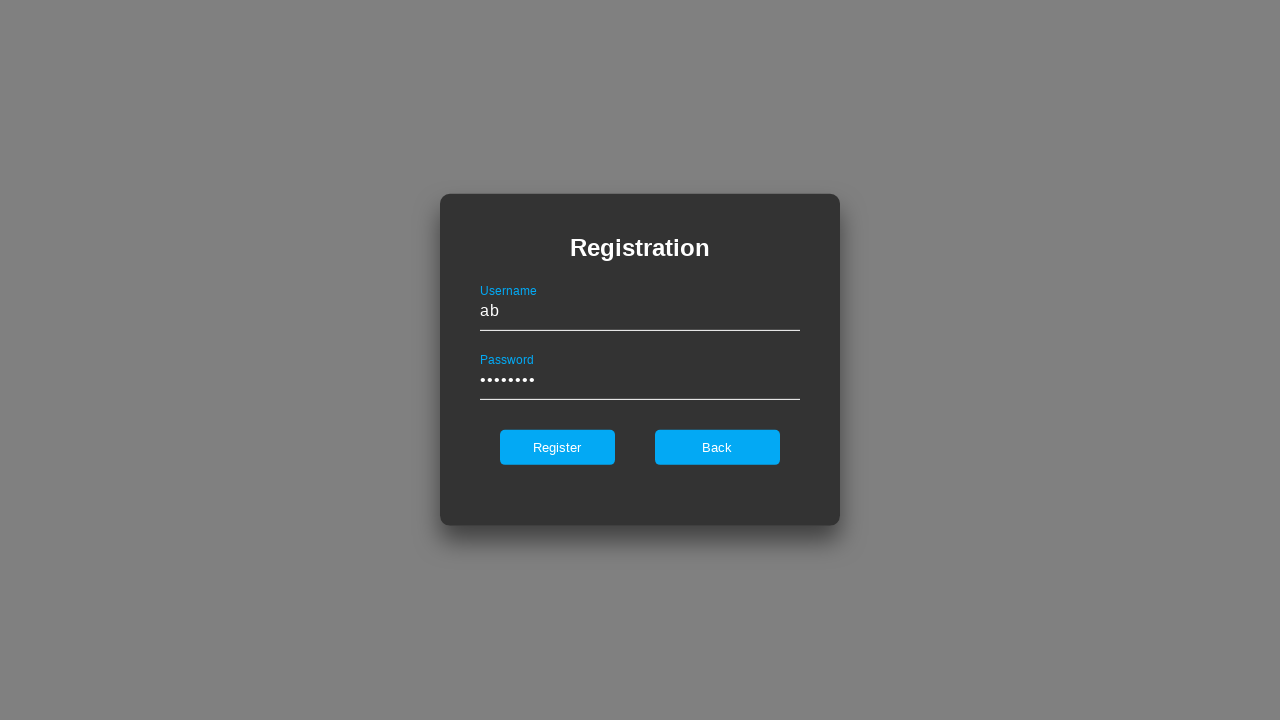

Clicked register button to attempt invalid registration at (557, 447) on #register
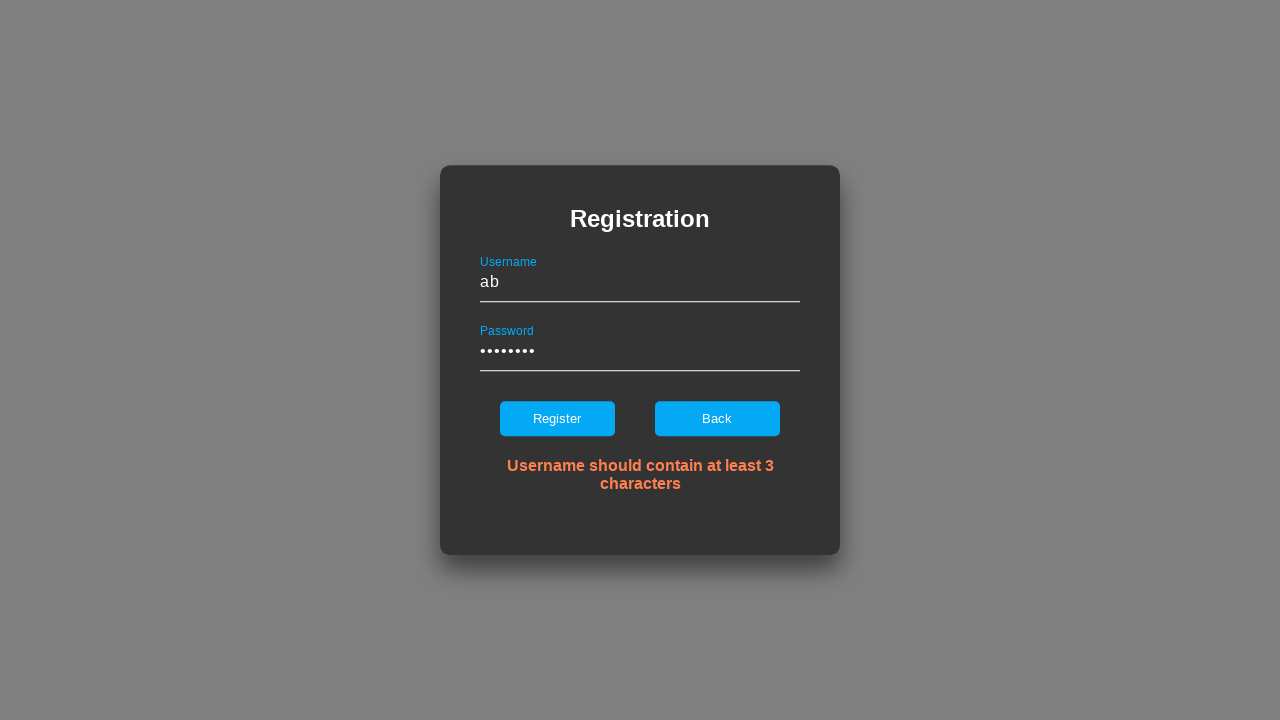

Error message for invalid registration appeared
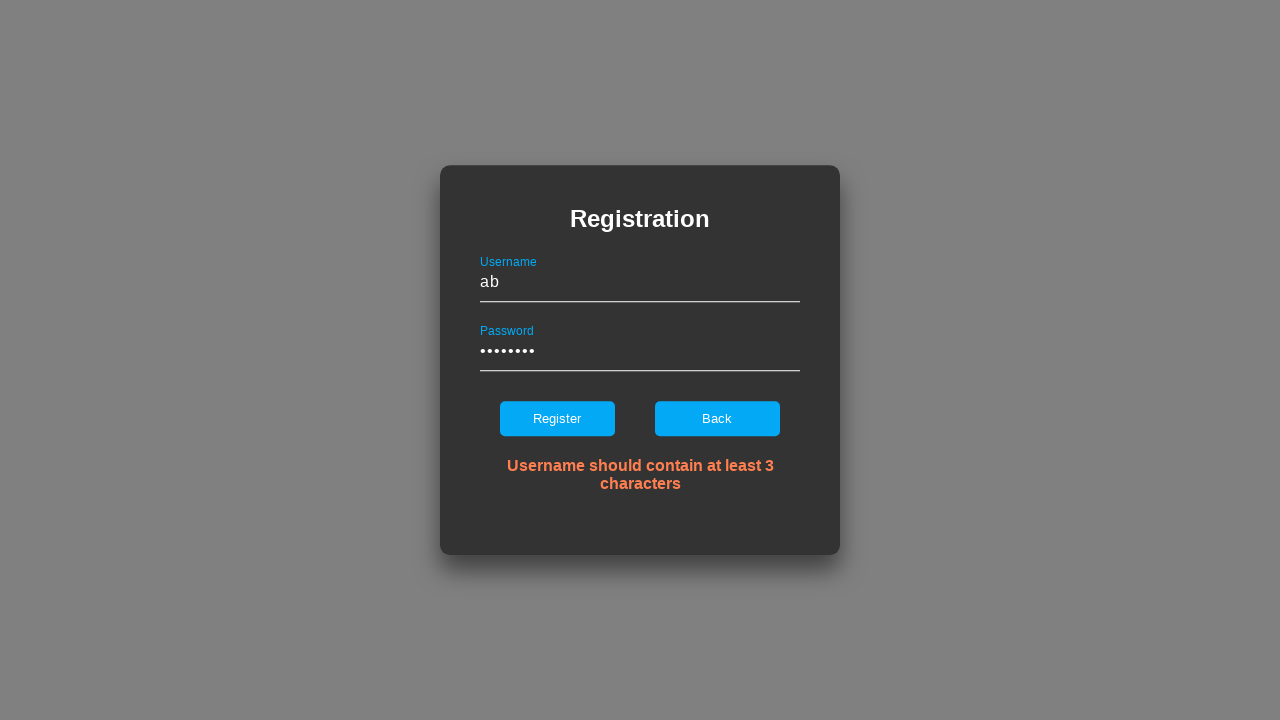

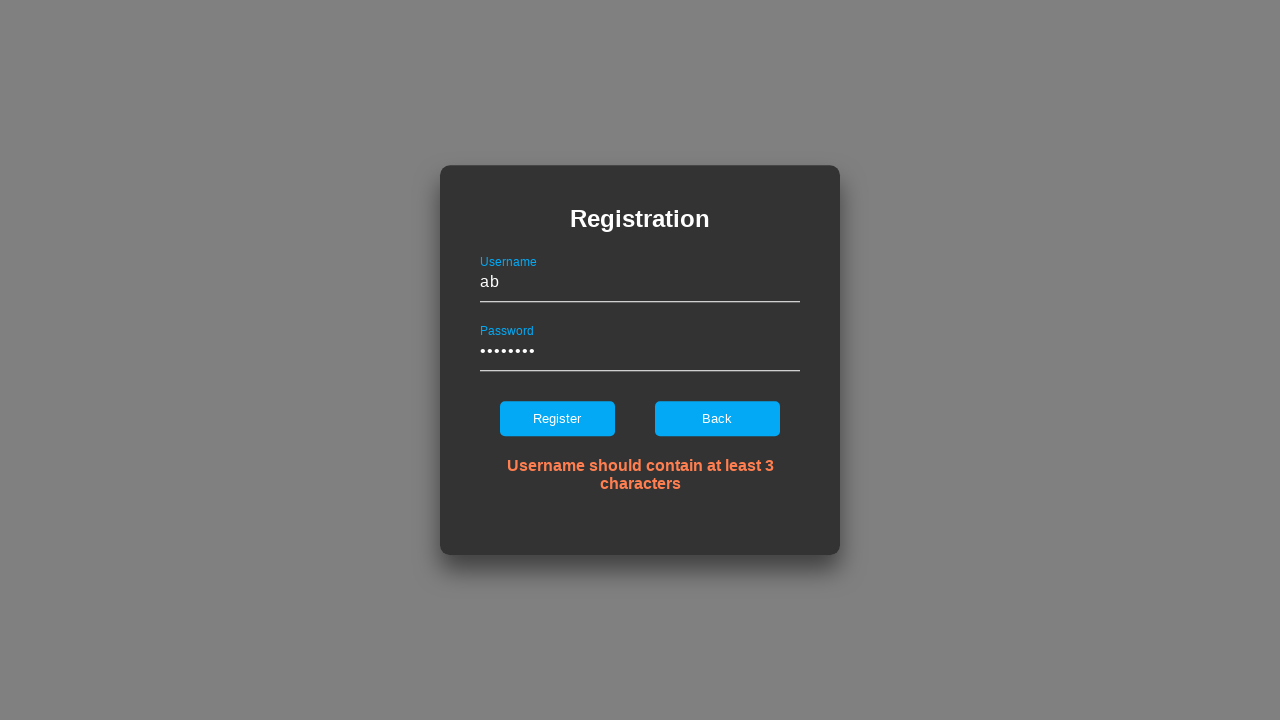